Tests mobile sidebar responsiveness by simulating an iPhone viewport, clicking the hamburger menu to open the sidebar, and verifying the sidebar displays correctly with proper dimensions.

Starting URL: https://ted-protocol-whitepaper-dpgs2c0gj-tedprotocols-projects.vercel.app/

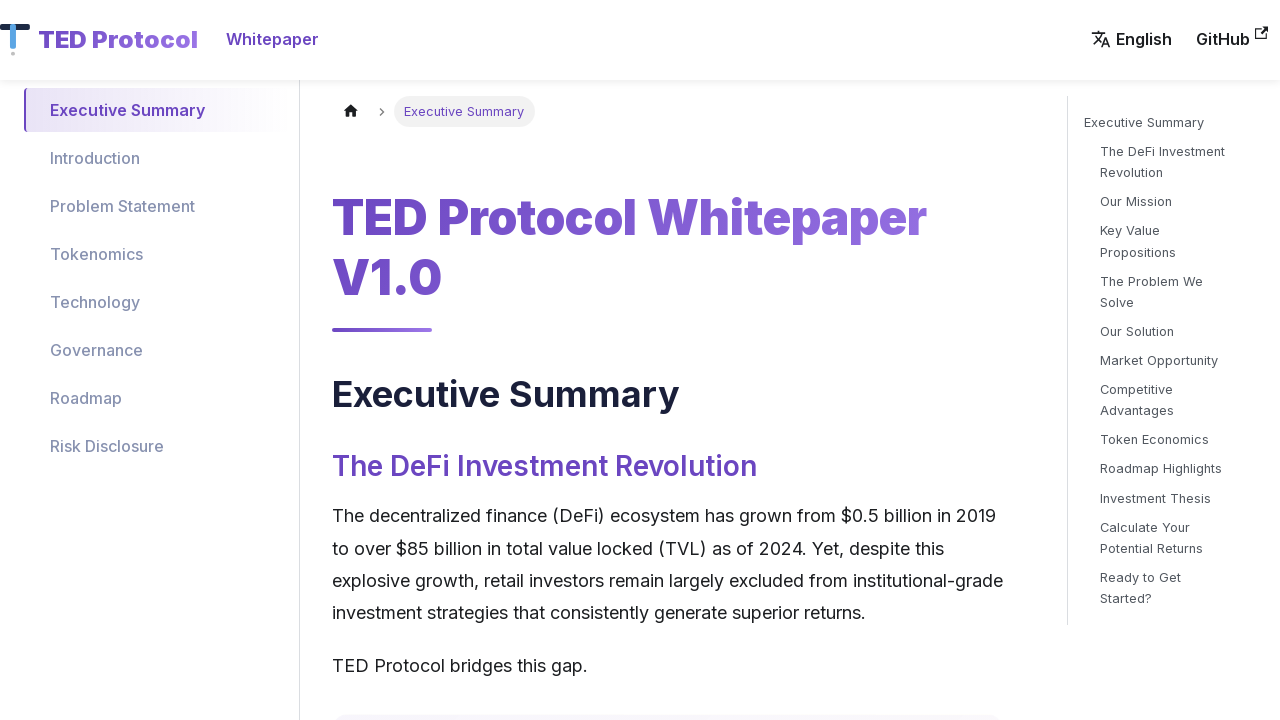

Set mobile viewport to iPhone 12 Pro dimensions (390x844)
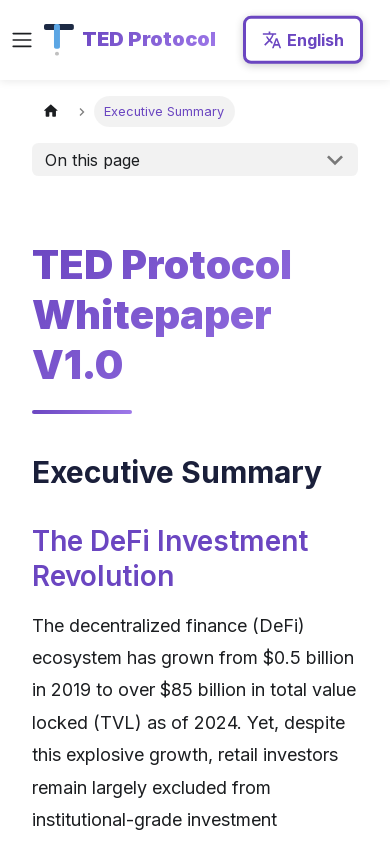

Page loaded successfully (networkidle state)
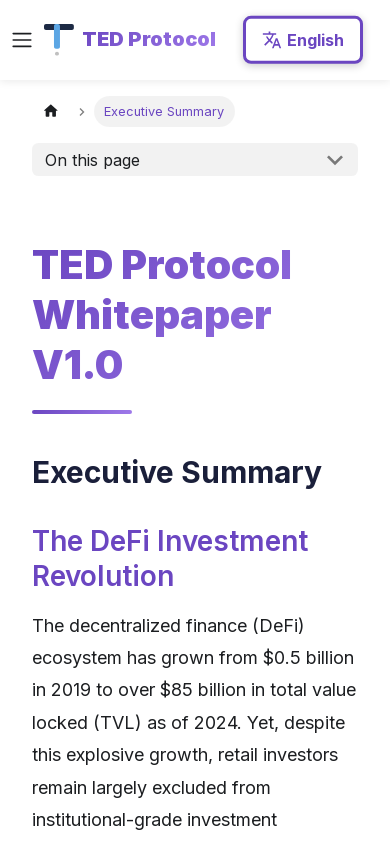

Waited 2 seconds for page stabilization
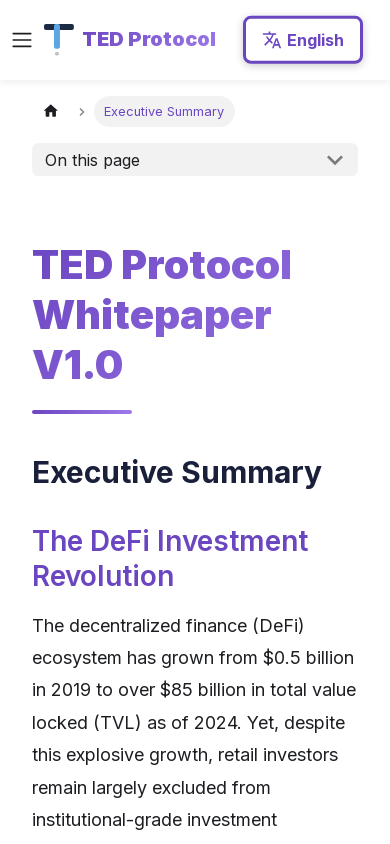

Clicked hamburger menu to open sidebar at (22, 40) on .navbar__toggle
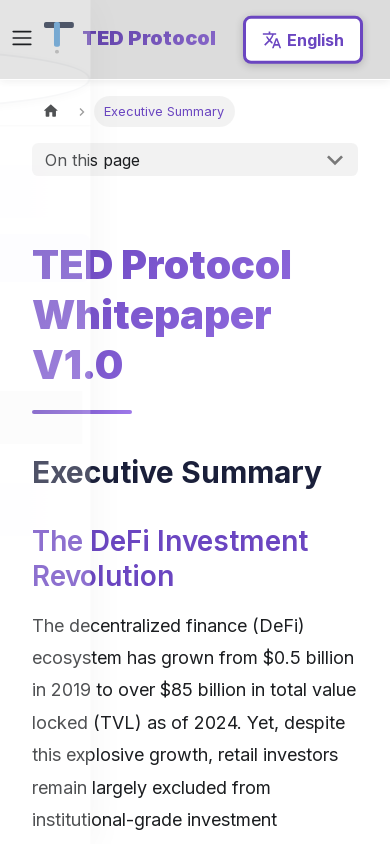

Waited 2 seconds for sidebar animation to complete
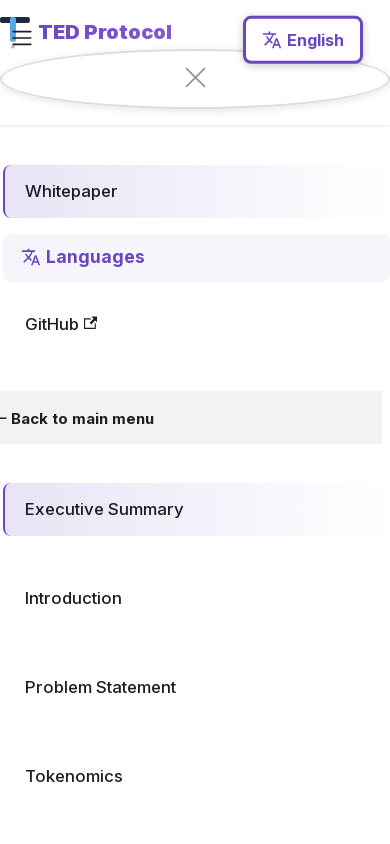

Sidebar element is visible and rendered
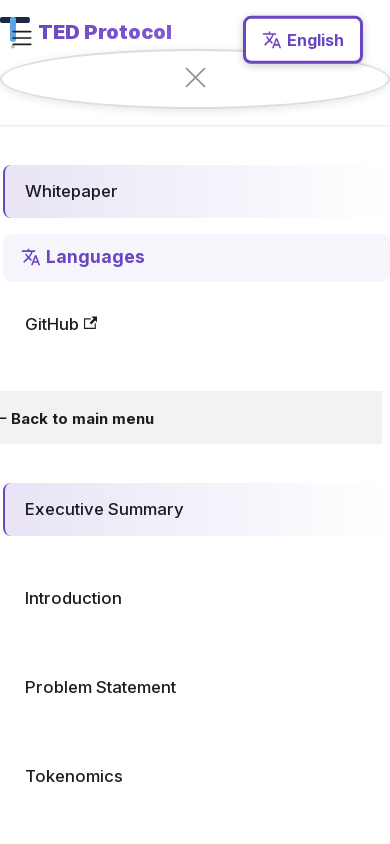

Sidebar close button is present
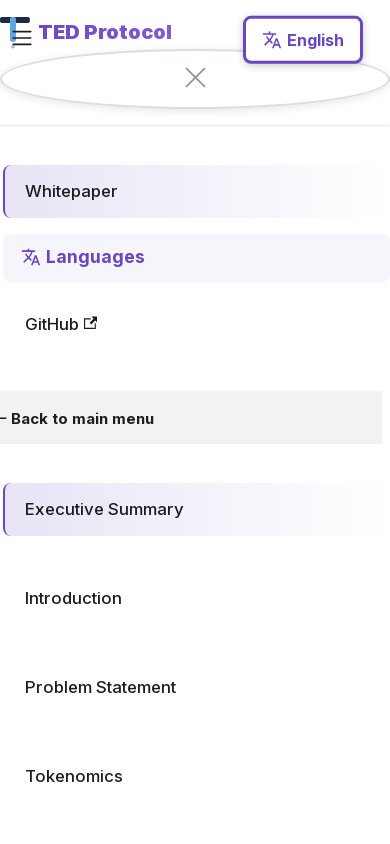

Clicked close button to dismiss sidebar at (195, 79) on .navbar-sidebar__close
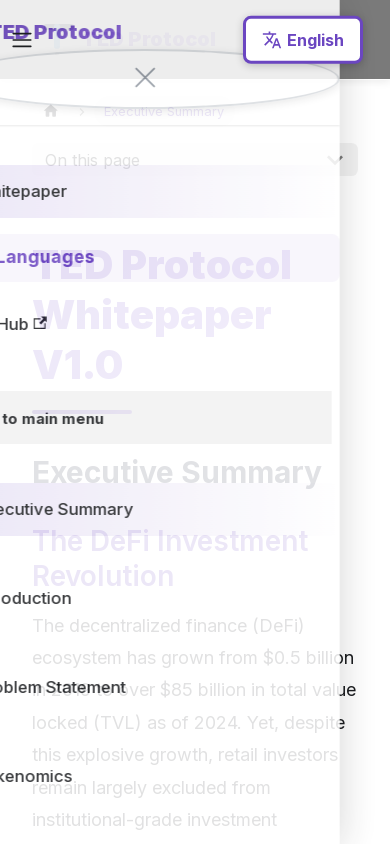

Waited 1 second for sidebar to close
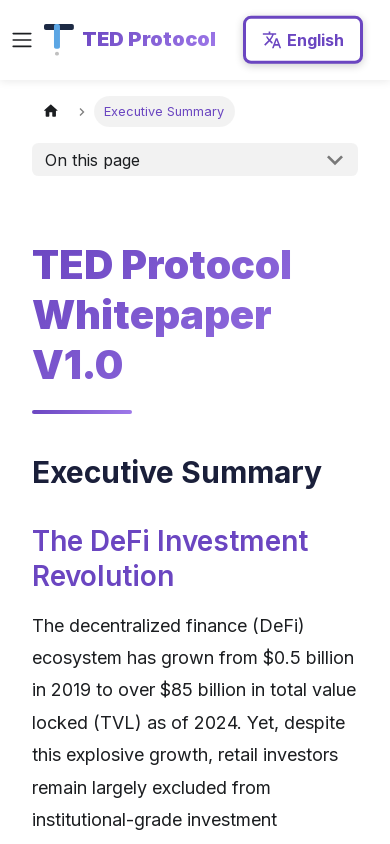

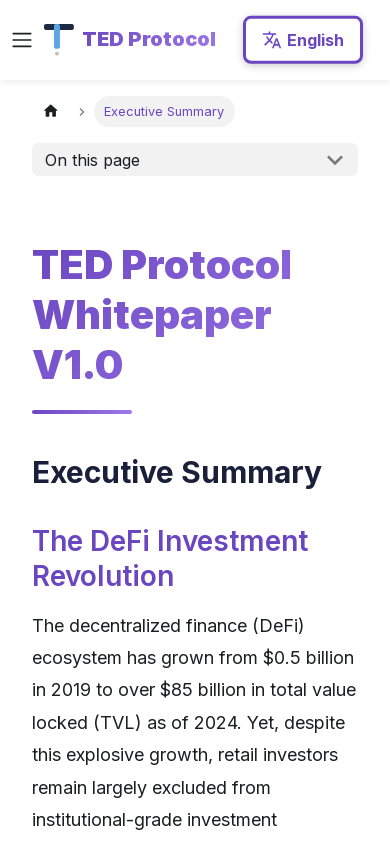